Navigates to rule34ai.art, clicks a "More" button to load additional content, then scrolls down the page multiple times to trigger lazy loading of images.

Starting URL: https://rule34ai.art/

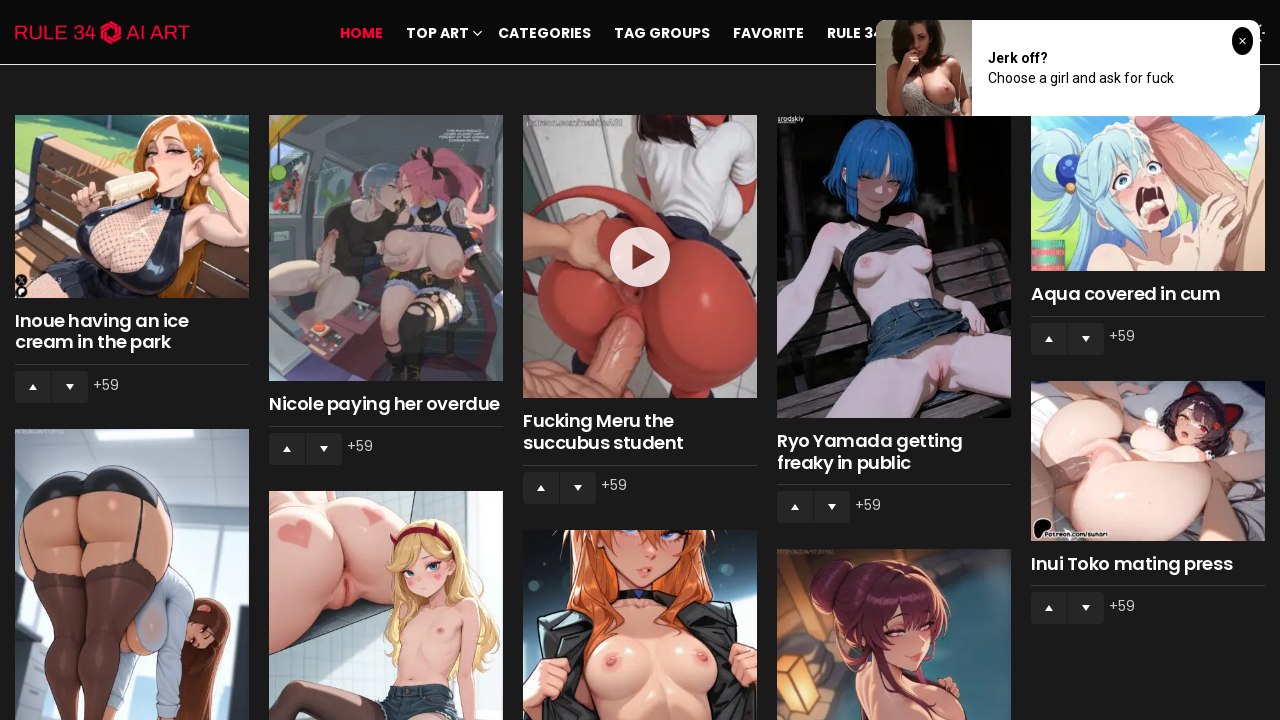

Navigated to rule34ai.art
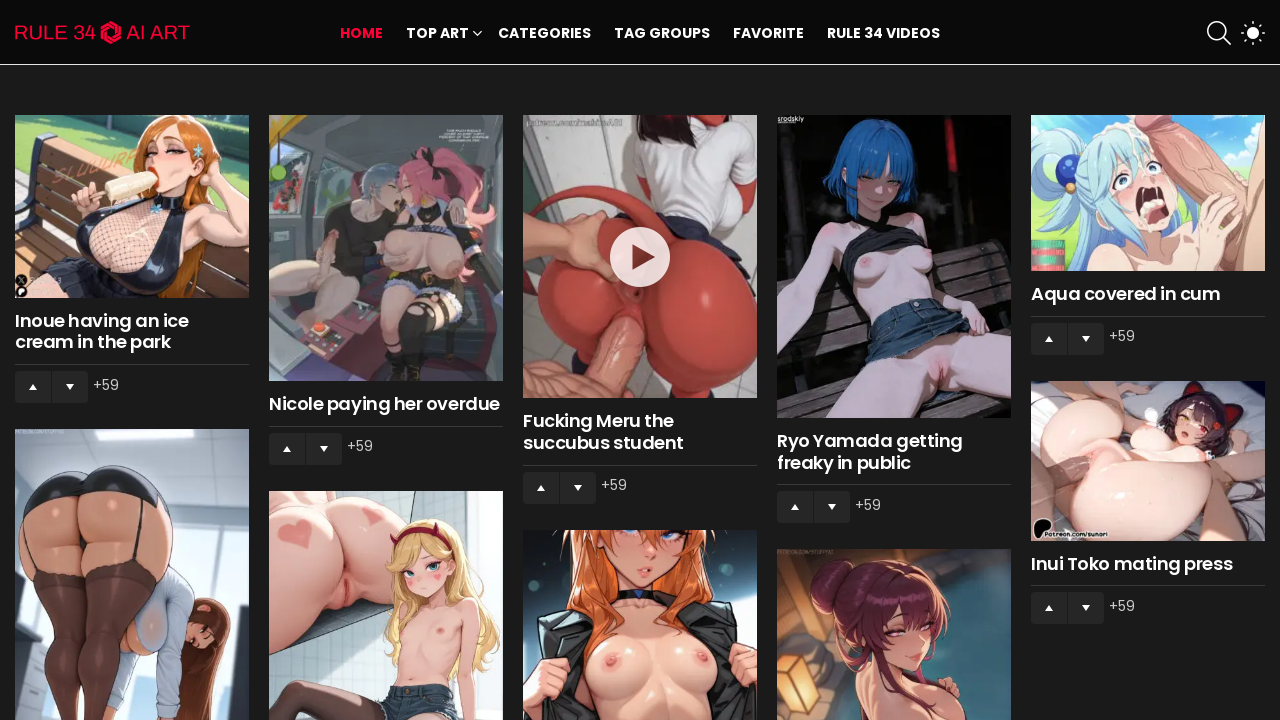

More button became visible
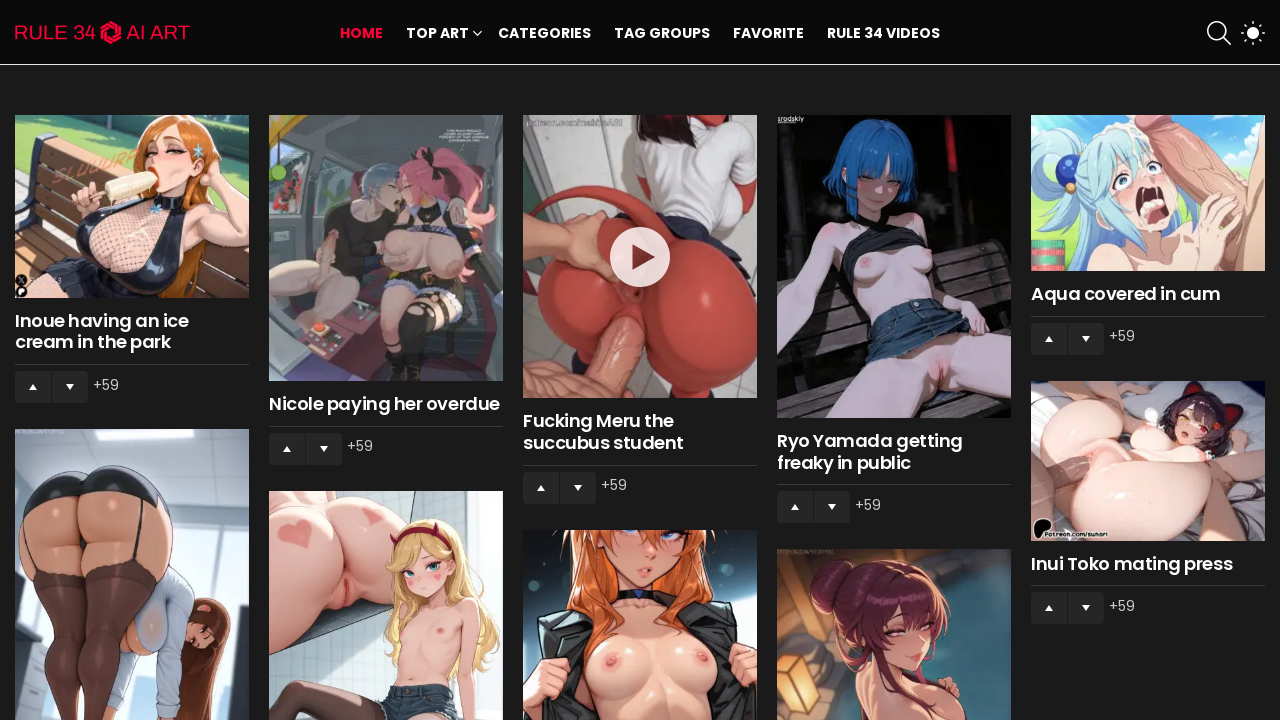

Clicked More button to load additional content at (640, 600) on xpath=//*[@id="primary"]/div/div[2]/div/a
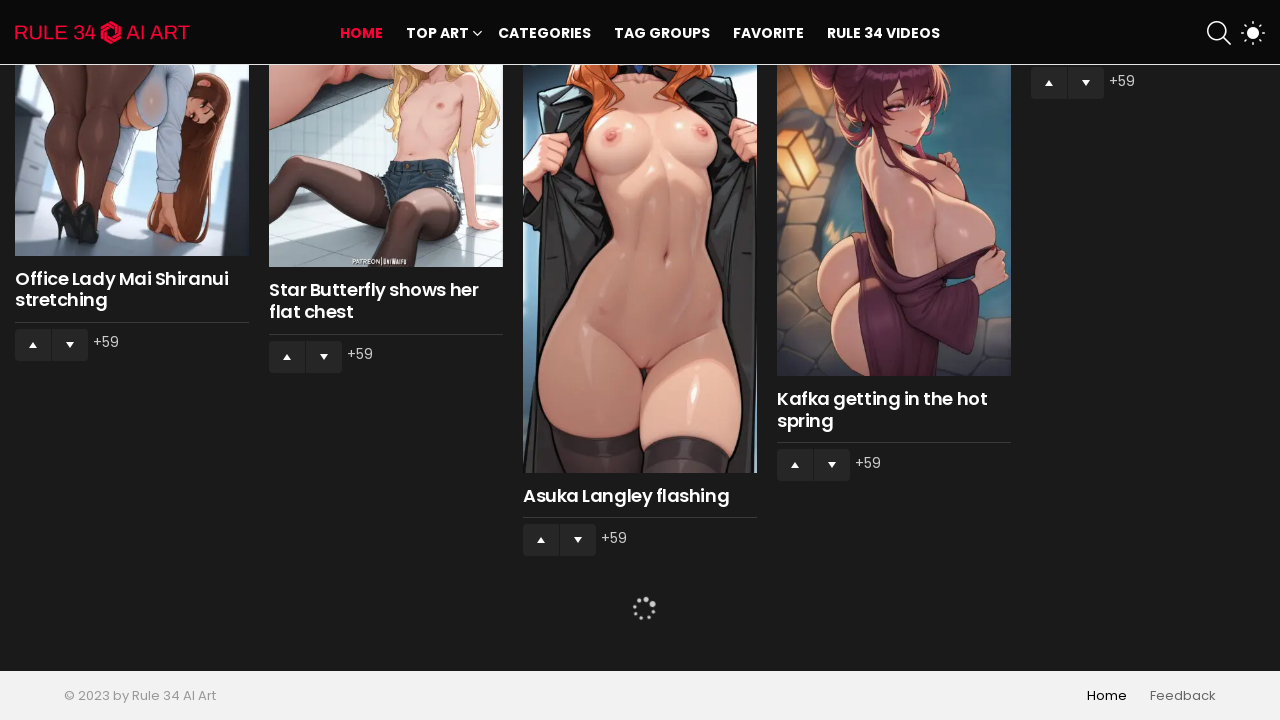

Waited 2 seconds for content to load
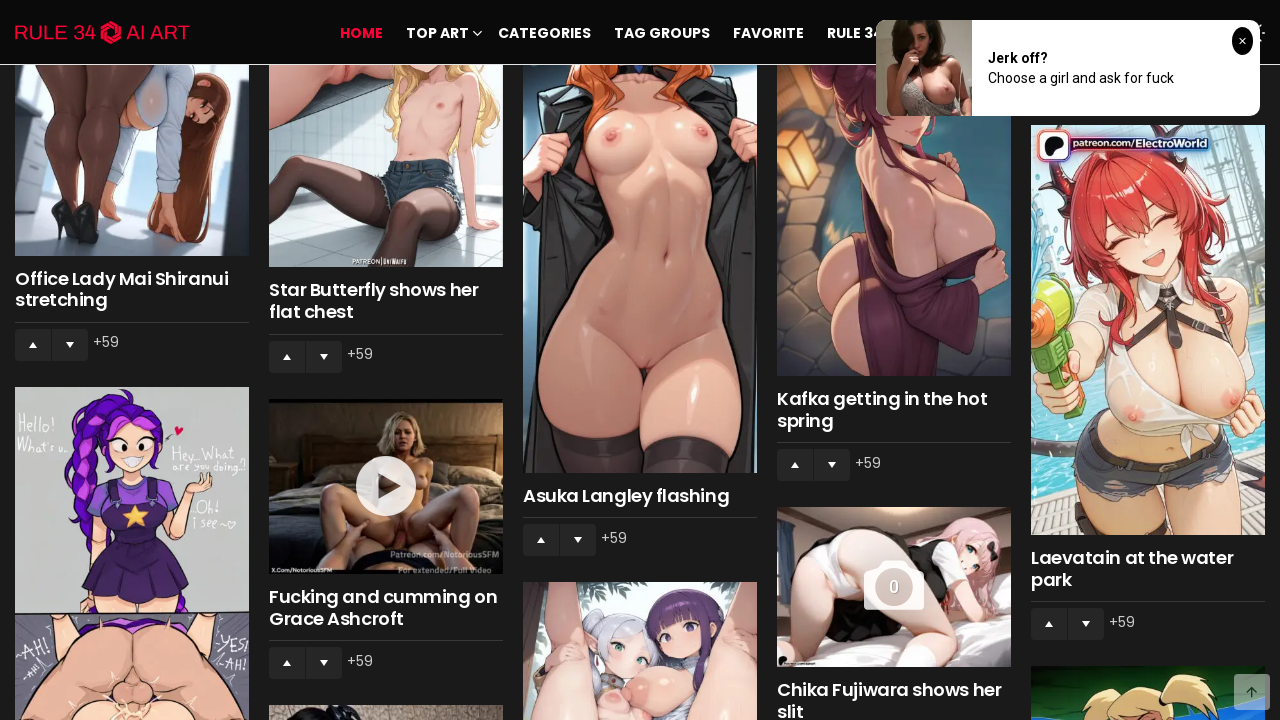

Waited 2 seconds before scroll iteration 1
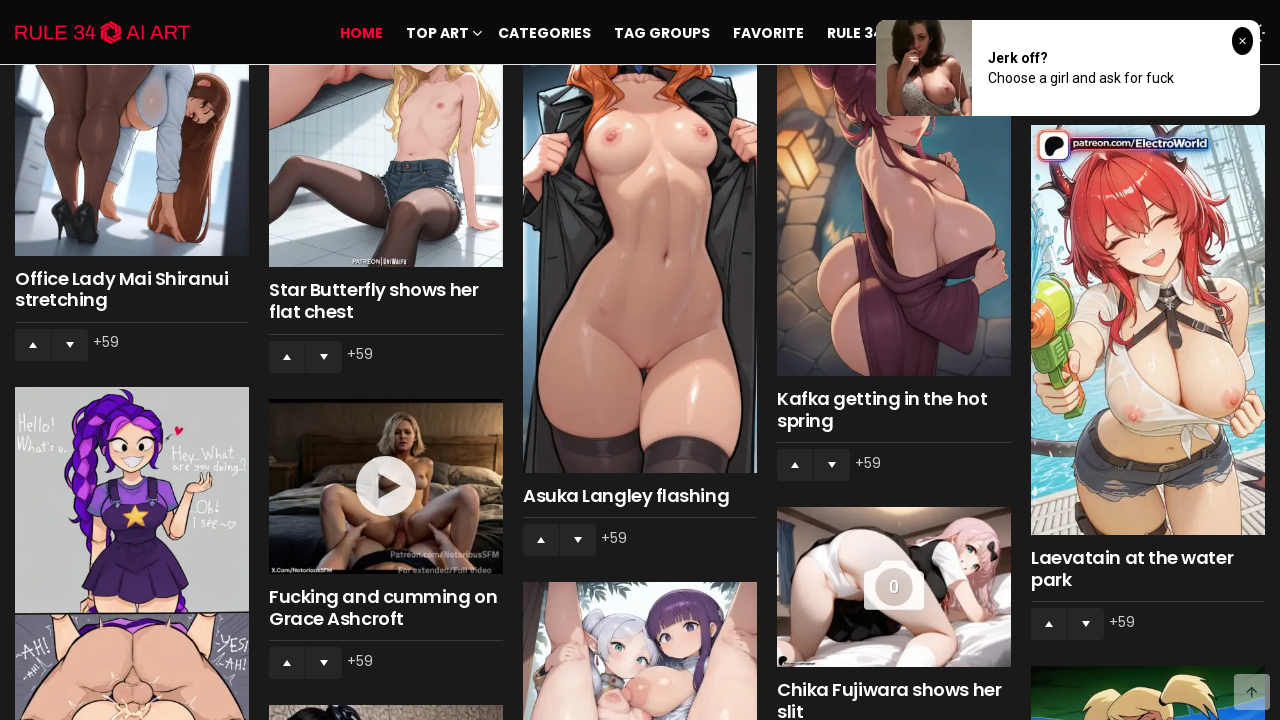

Scrolled down to position 1000px to trigger lazy loading
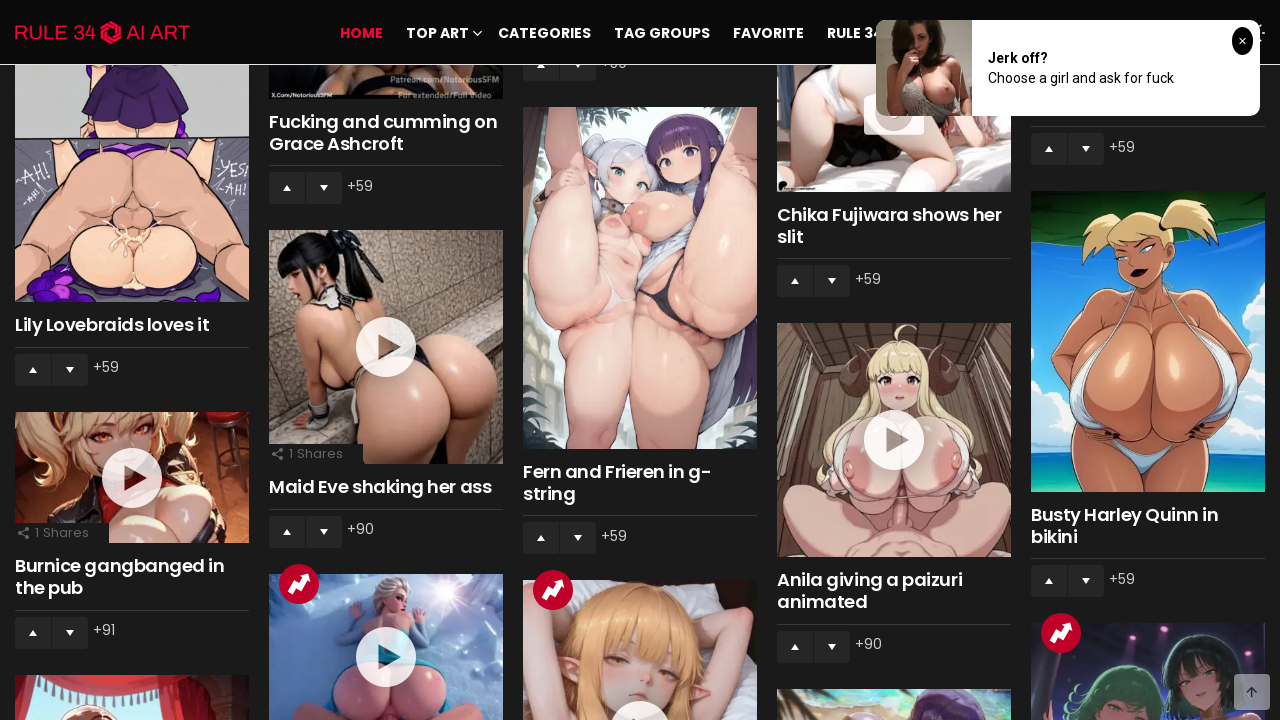

Waited 2 seconds before scroll iteration 2
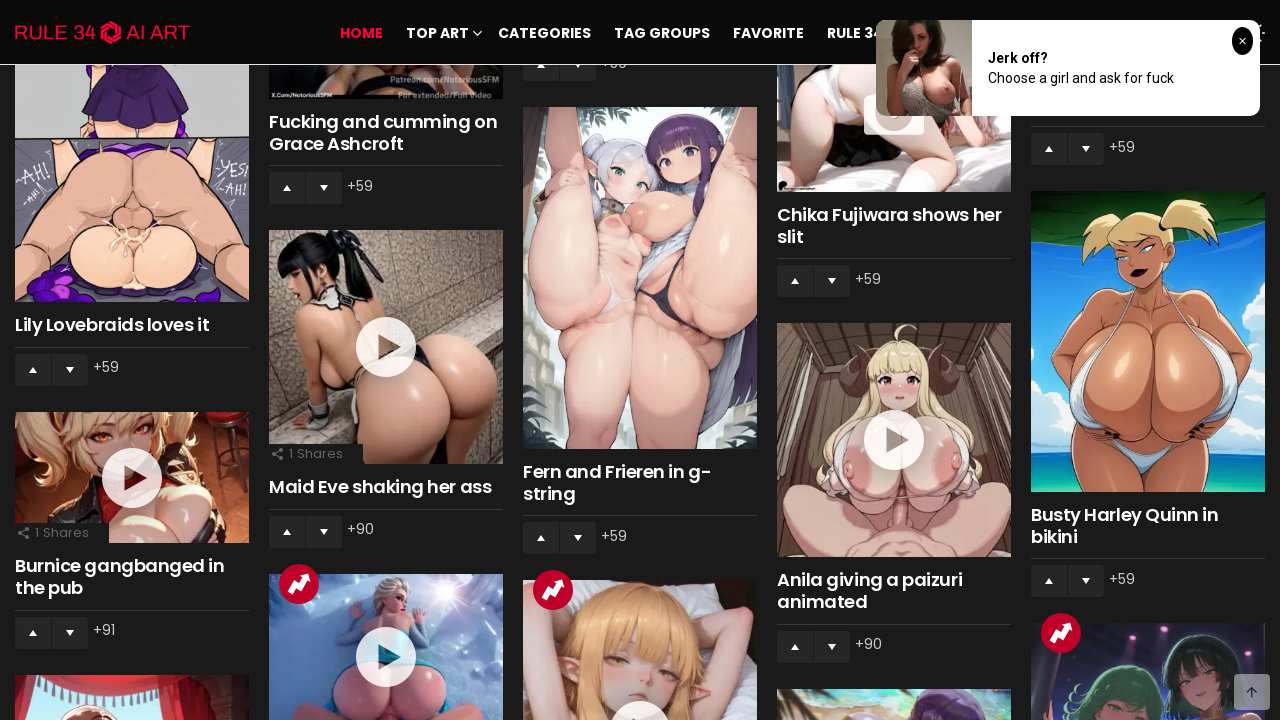

Scrolled down to position 2000px to trigger lazy loading
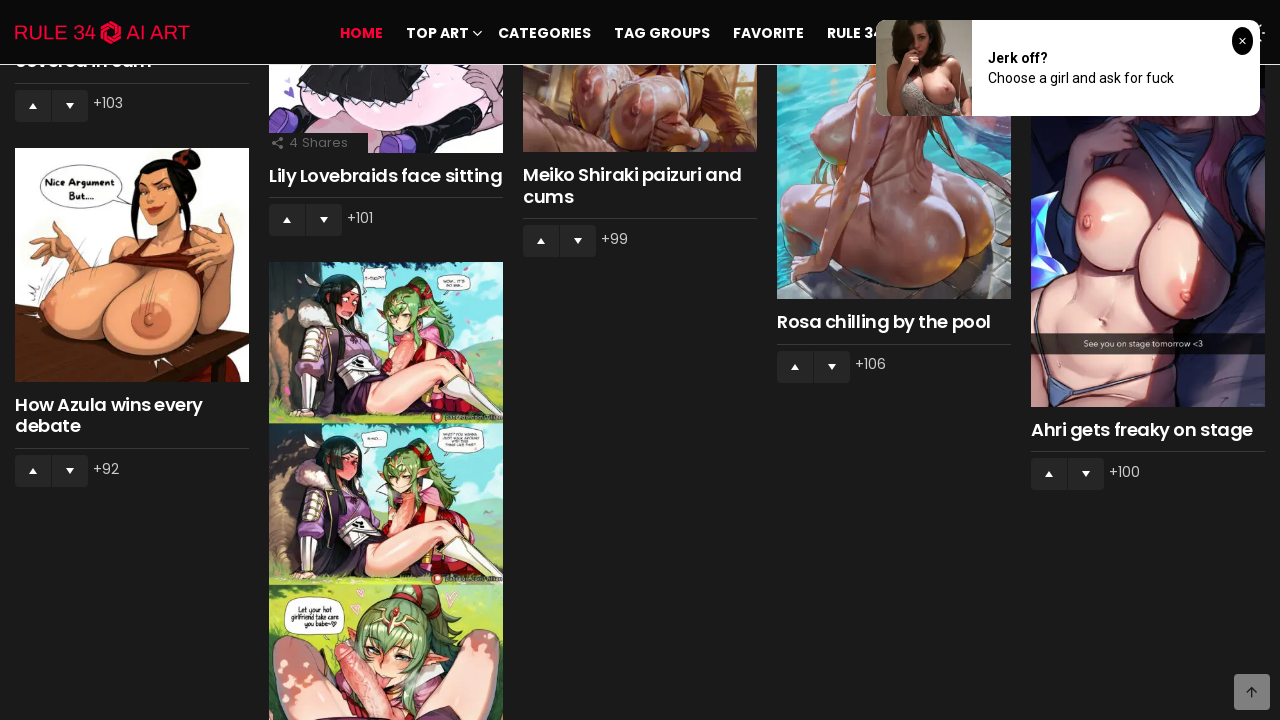

Waited 2 seconds before scroll iteration 3
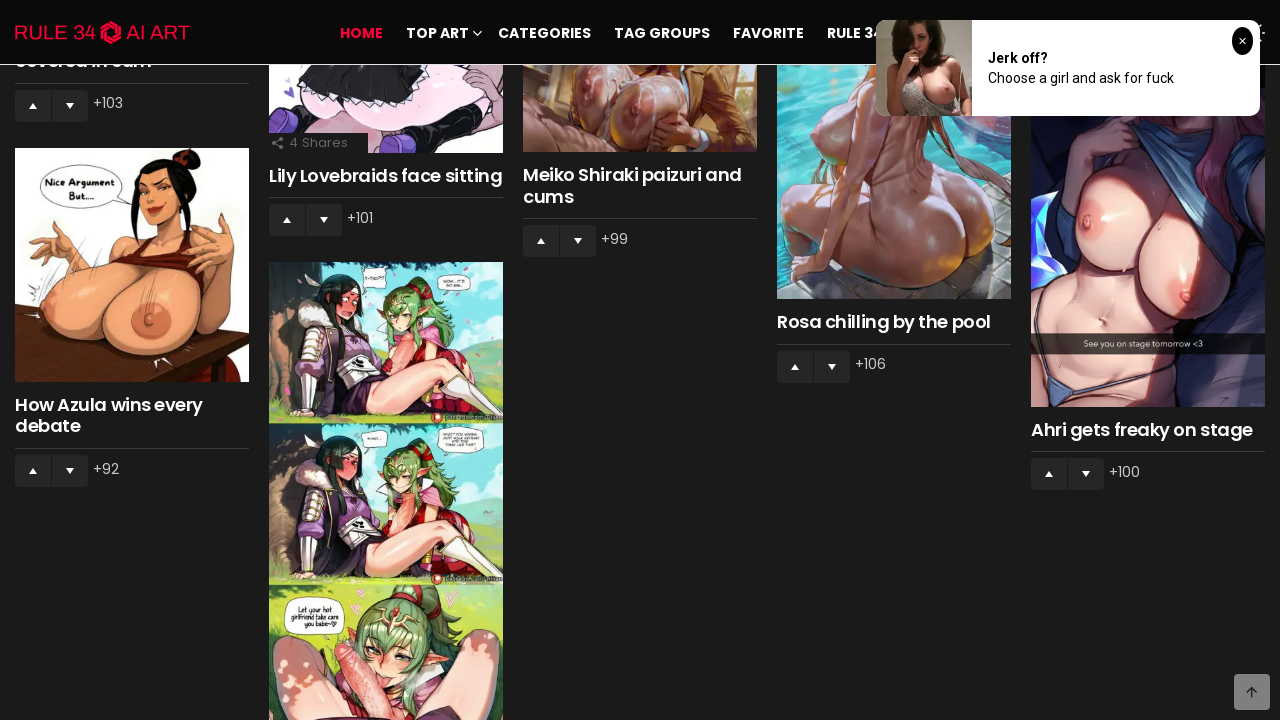

Scrolled down to position 3000px to trigger lazy loading
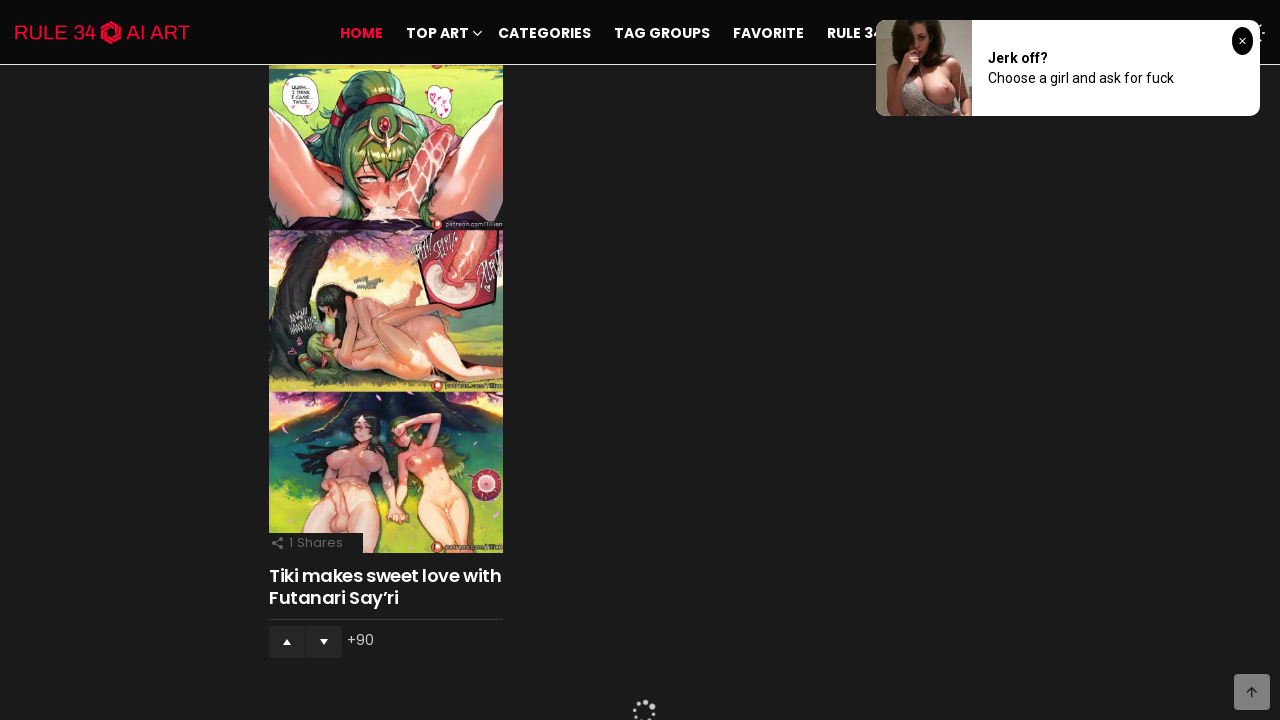

Waited 2 seconds before scroll iteration 4
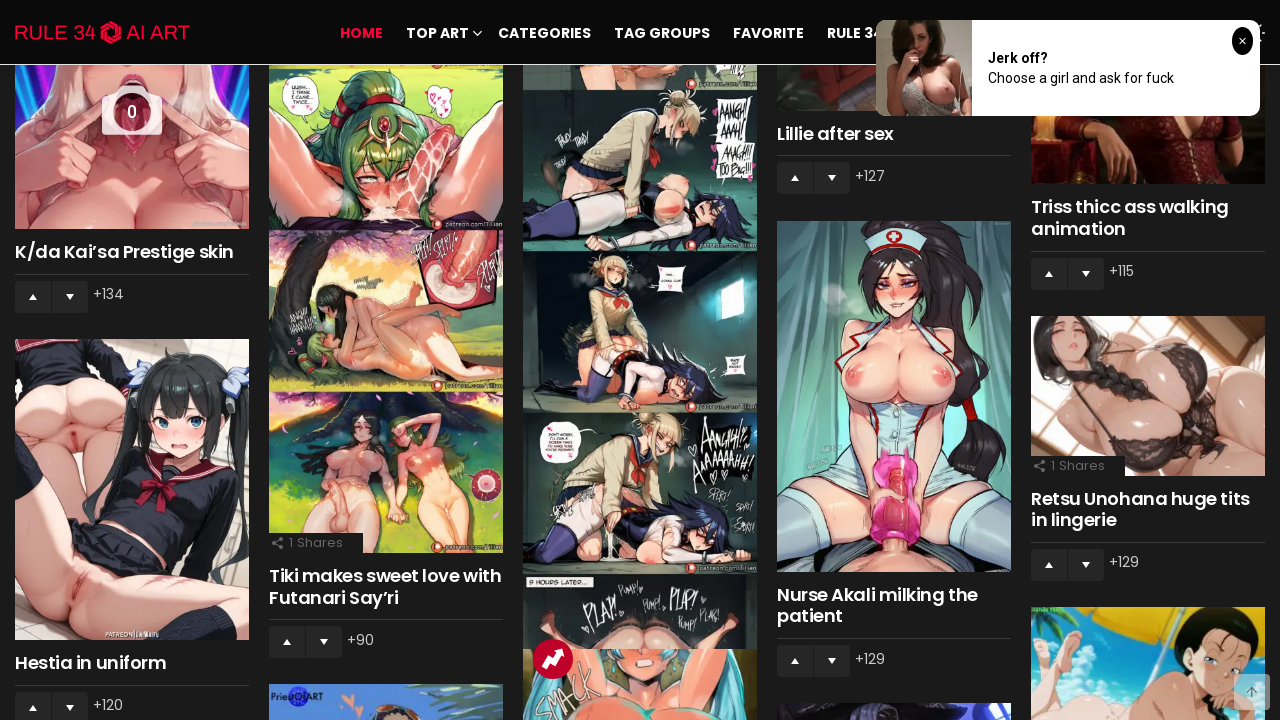

Scrolled down to position 4000px to trigger lazy loading
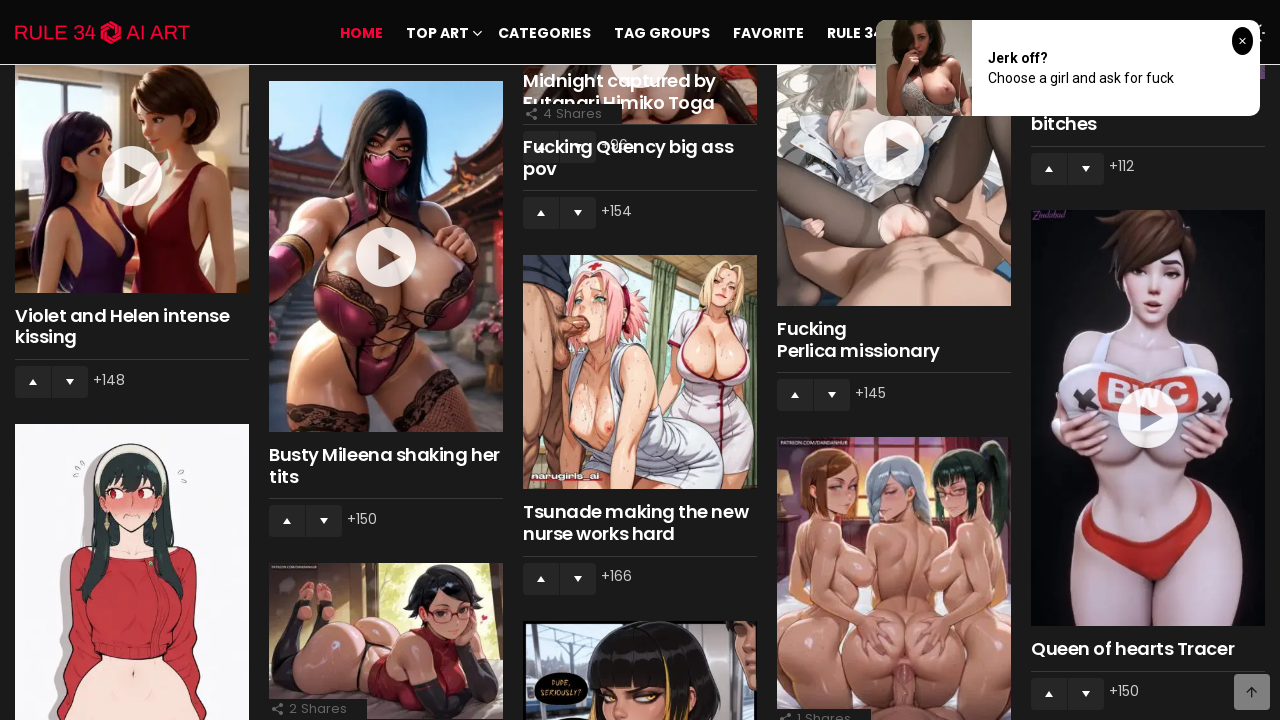

Waited 2 seconds before scroll iteration 5
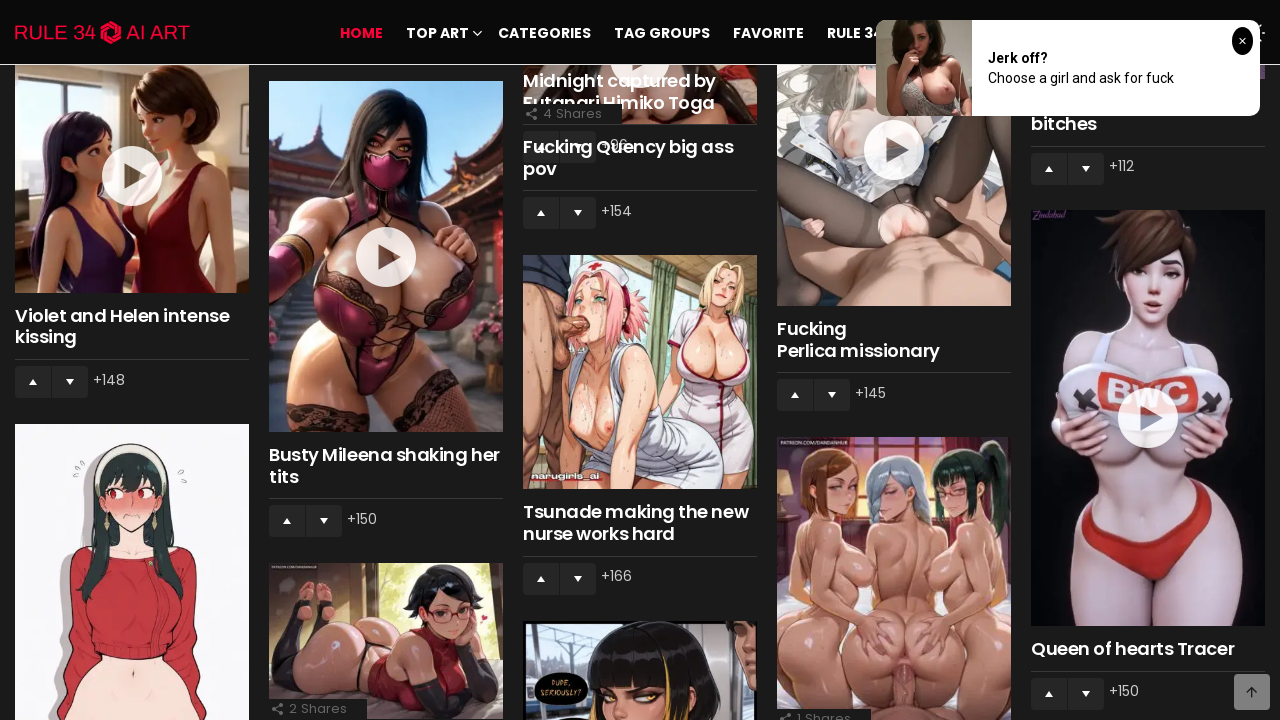

Scrolled down to position 5000px to trigger lazy loading
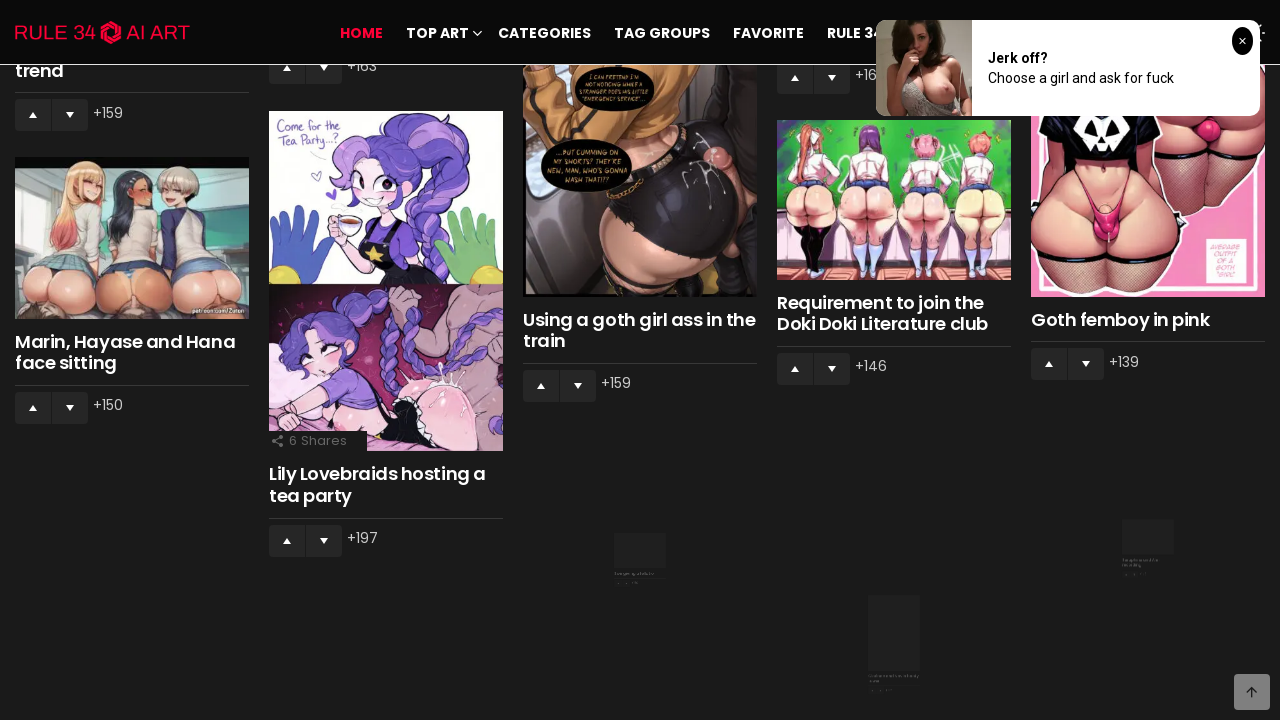

Verified that images with class wp-post-image have loaded
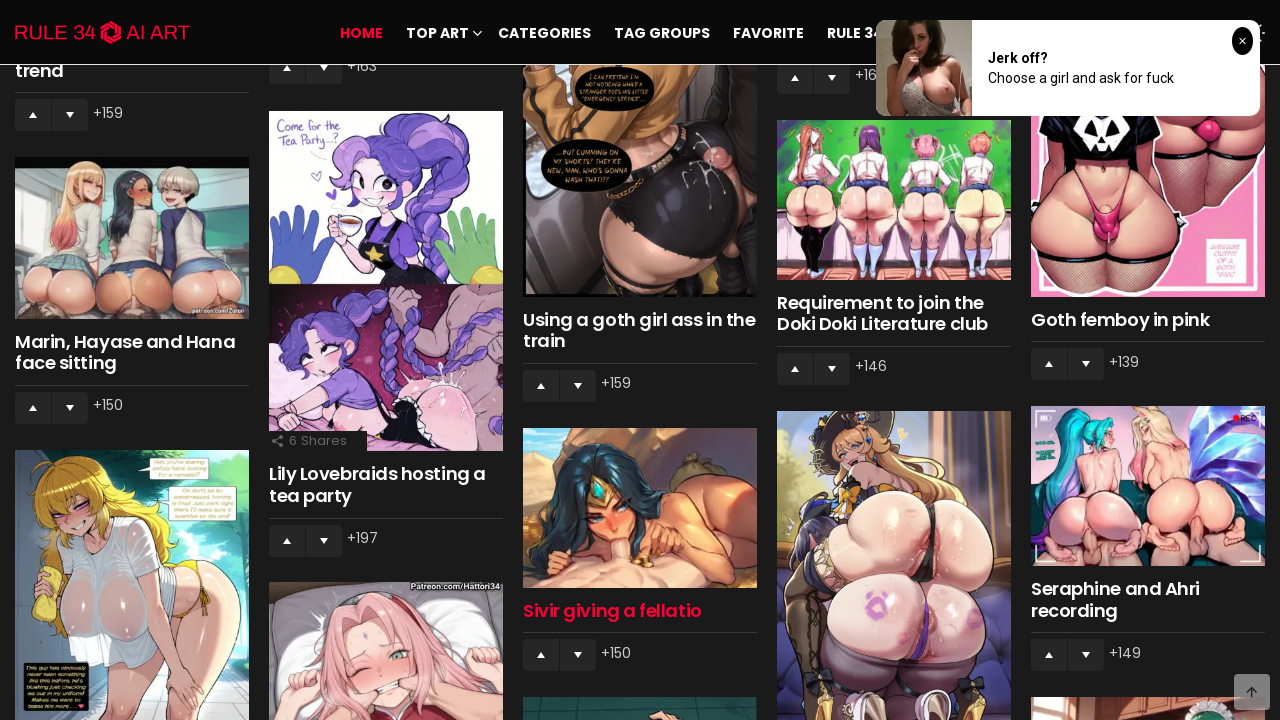

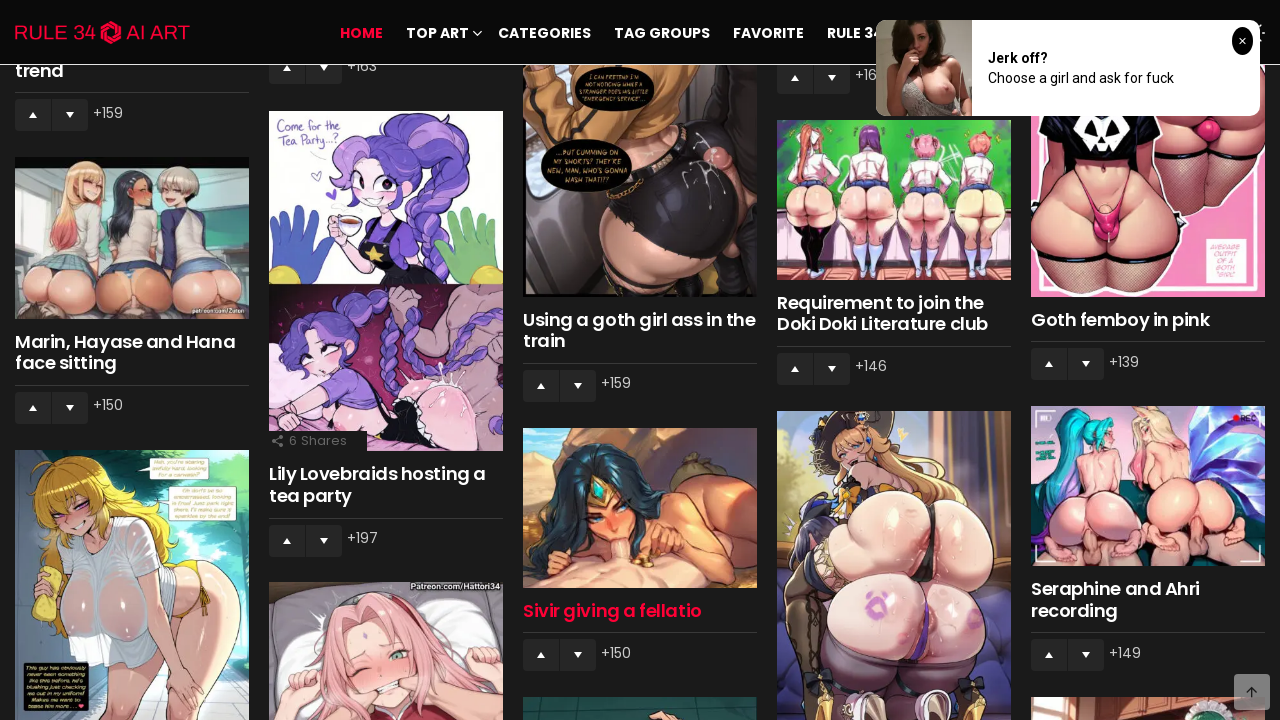